Tests handling of iframes by navigating to a frames demo page and filling input fields within different frames using two different approaches (frame URL lookup and frameLocator)

Starting URL: https://ui.vision/demo/webtest/frames

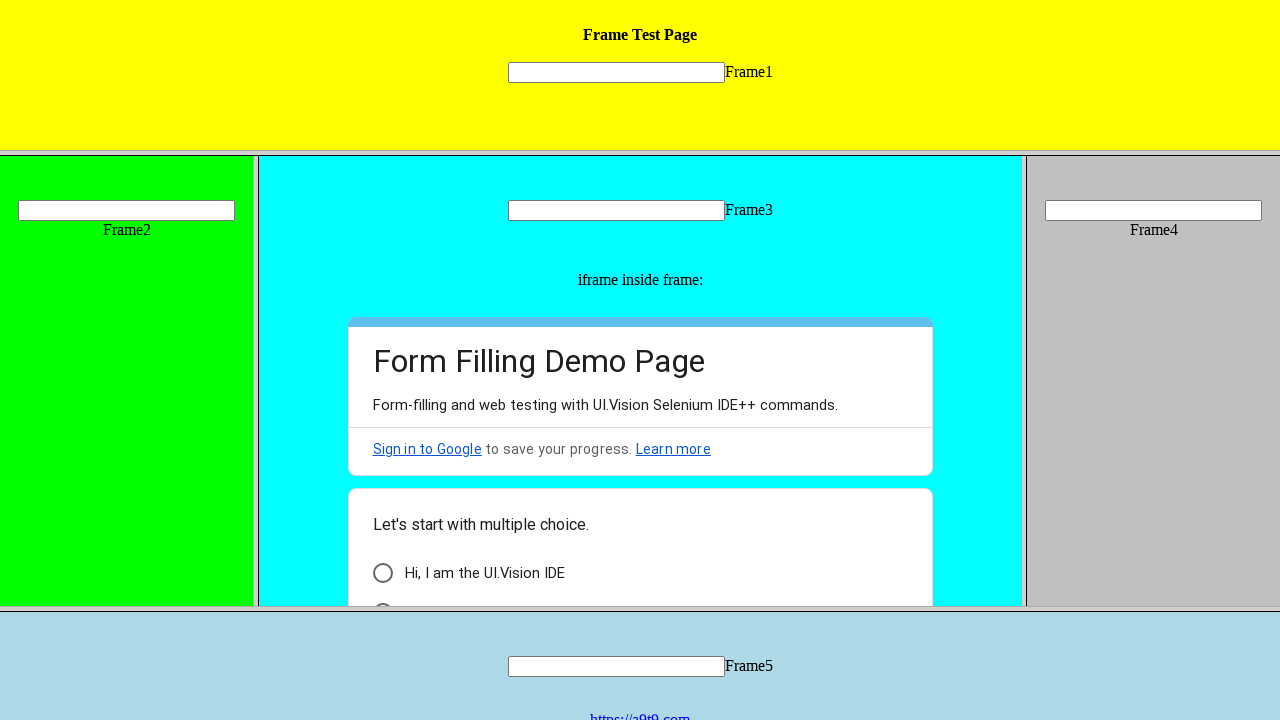

Navigated to frames demo page
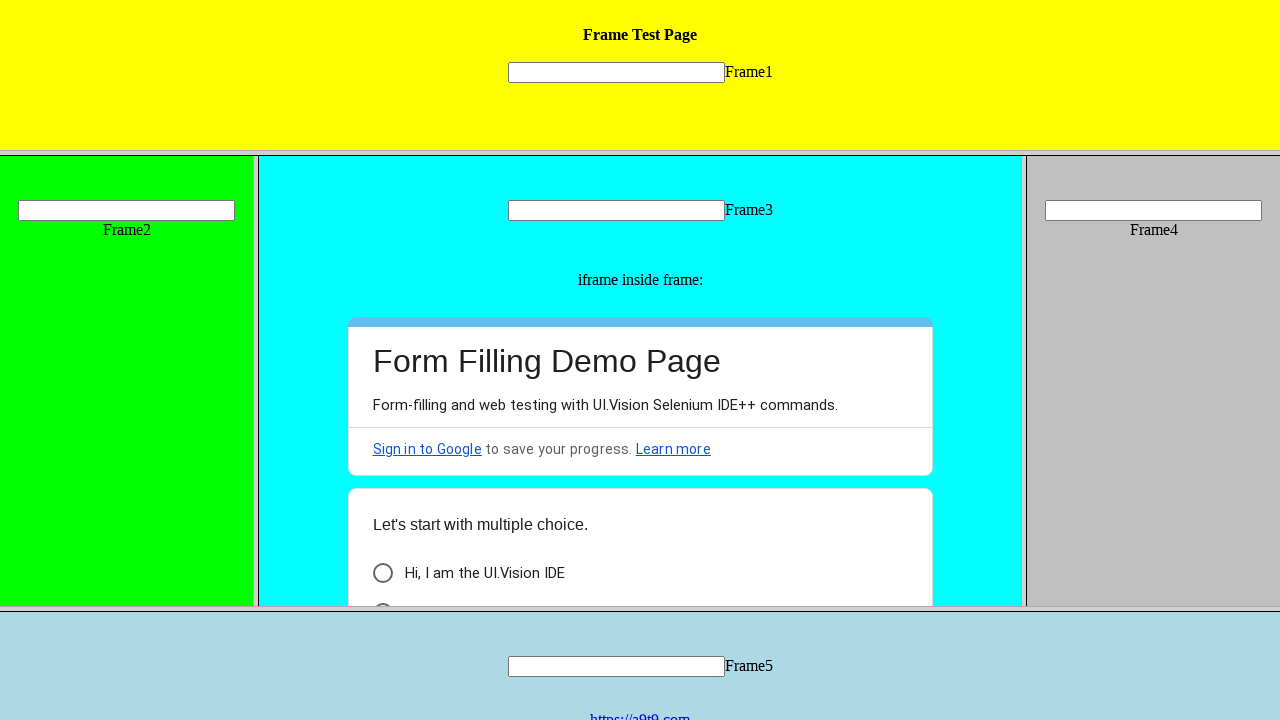

Located frame by URL (frame_1.html)
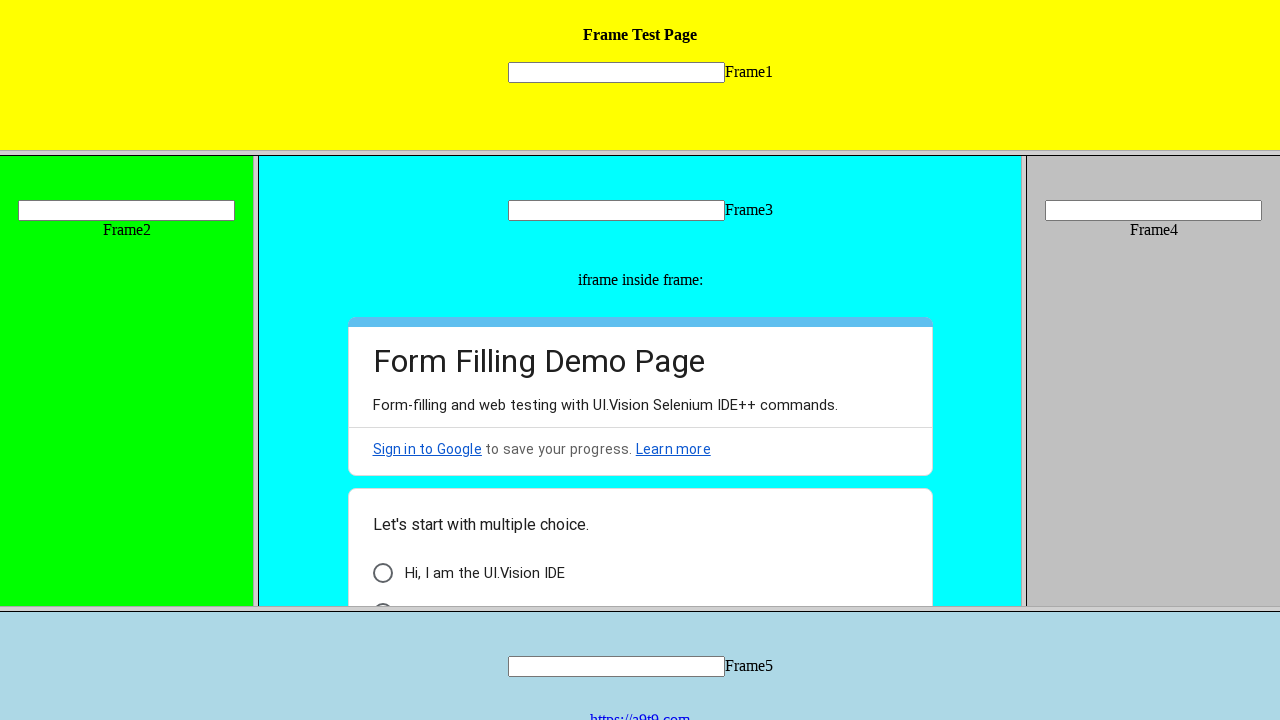

Filled input field in frame_1 with 'Hello Test User' using frame URL approach on input[name="mytext1"]
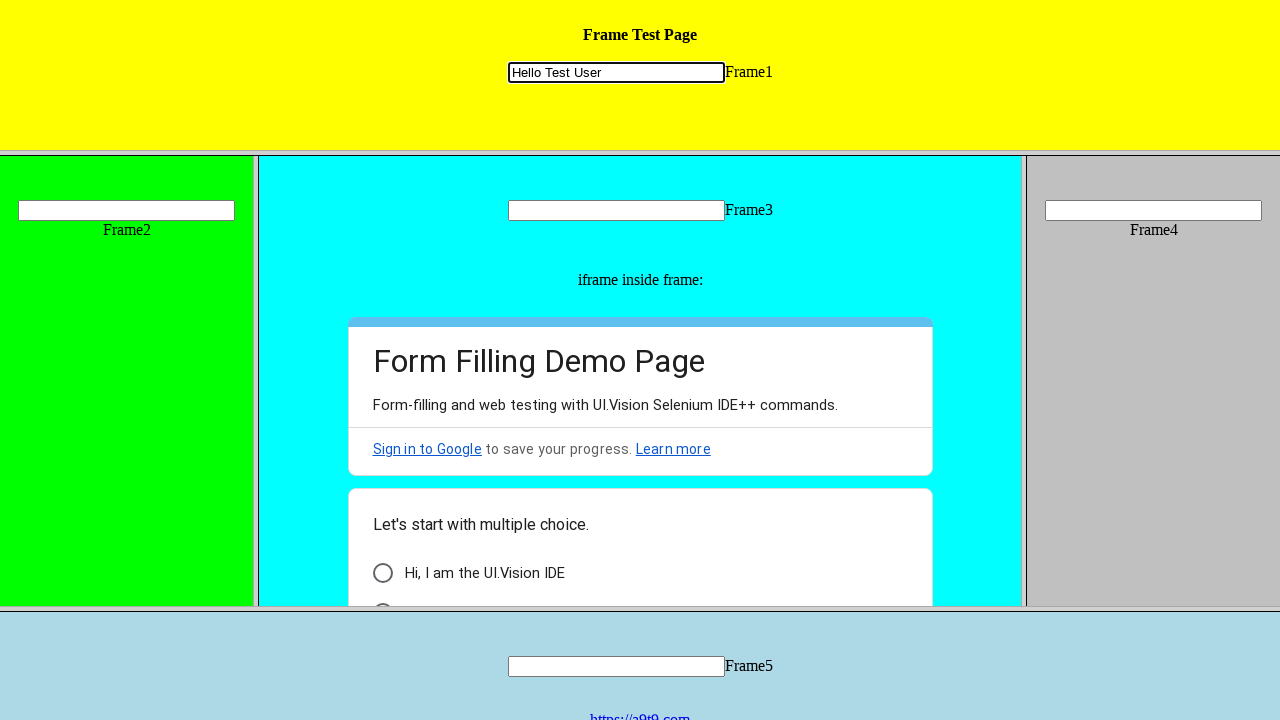

Located input field using frameLocator approach
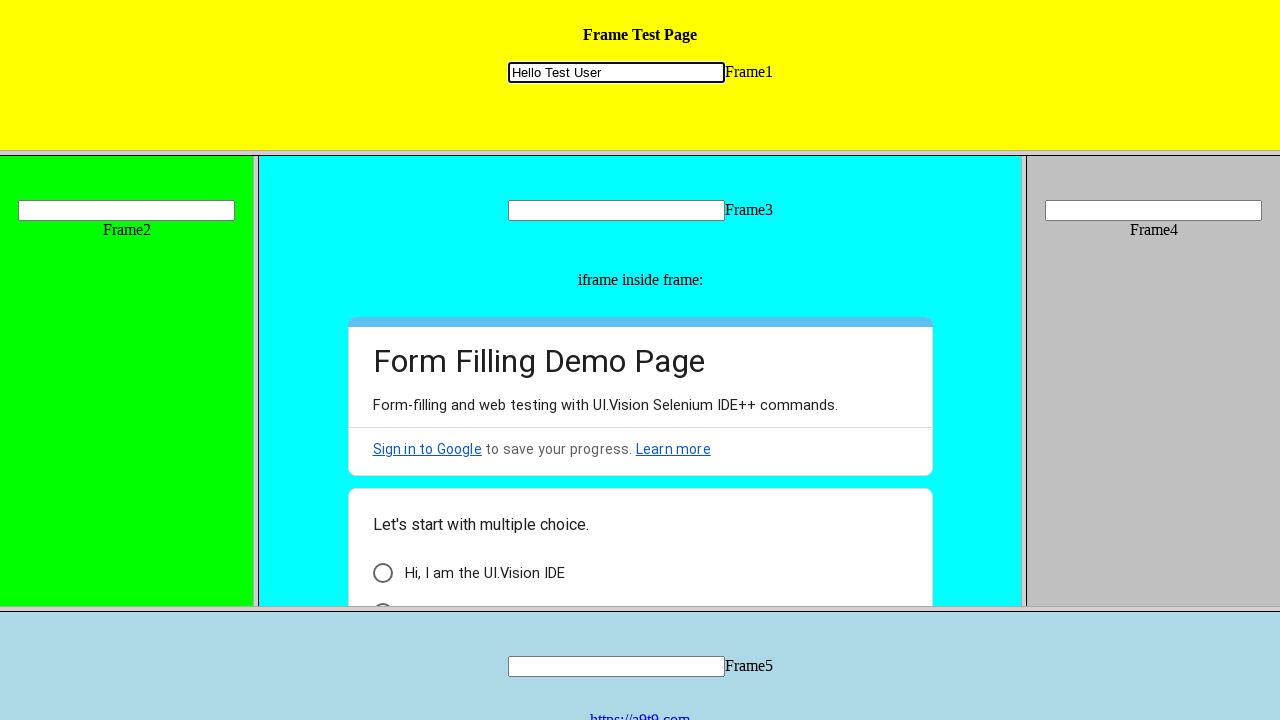

Filled input field in frame_1 with 'Hello from Playwright' using frameLocator approach on frame[src='frame_1.html'] >> internal:control=enter-frame >> input[name='mytext1
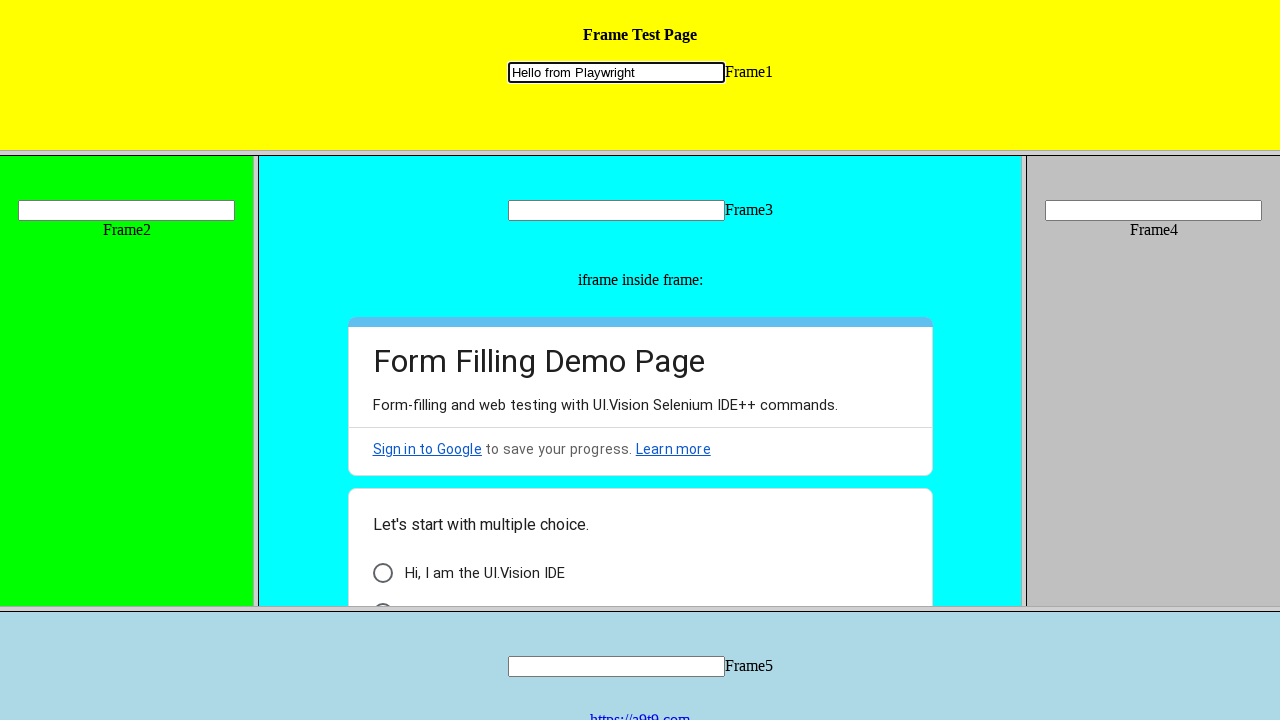

Waited 2 seconds for actions to complete
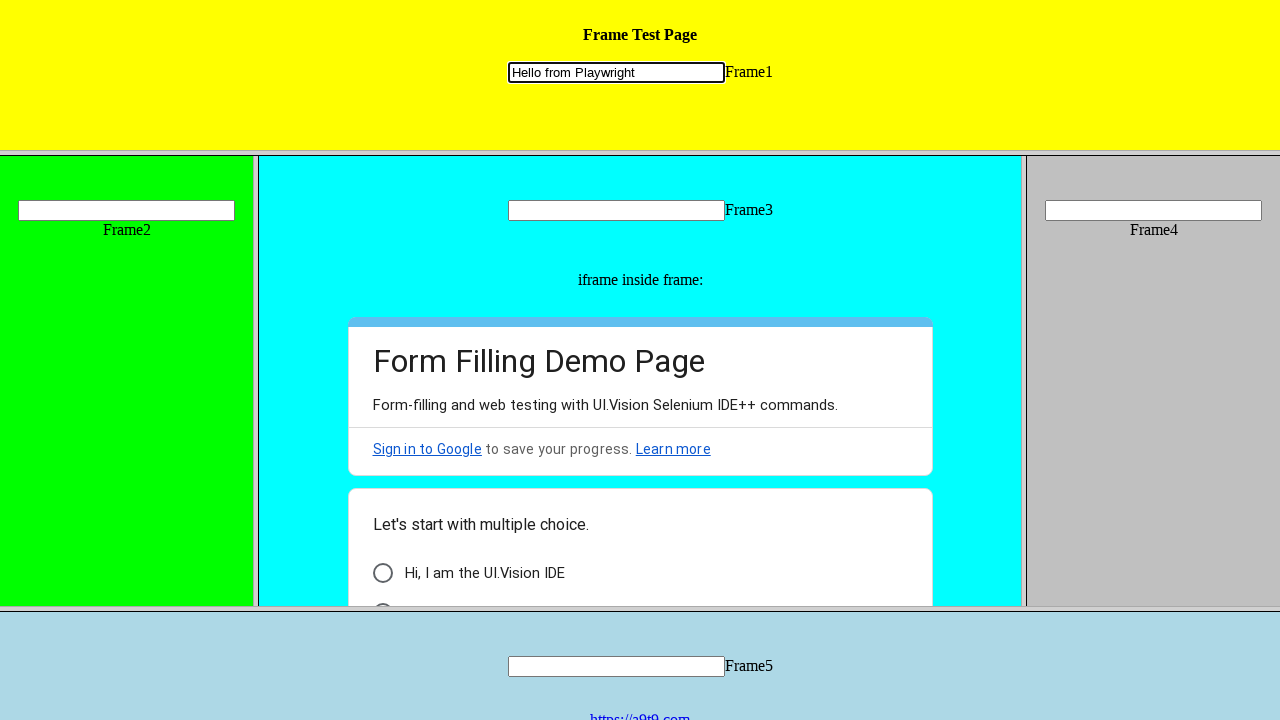

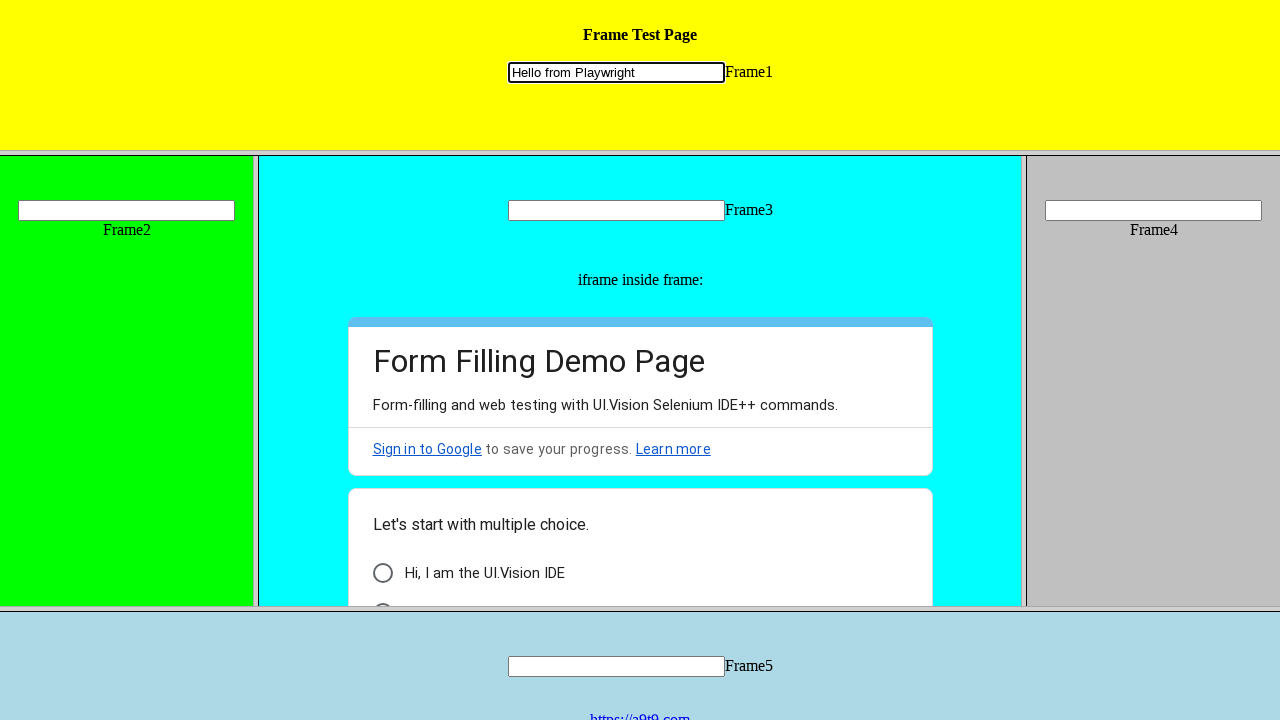